Fills the username input field with test data and verifies the entered value

Starting URL: https://demoqa.com/text-box

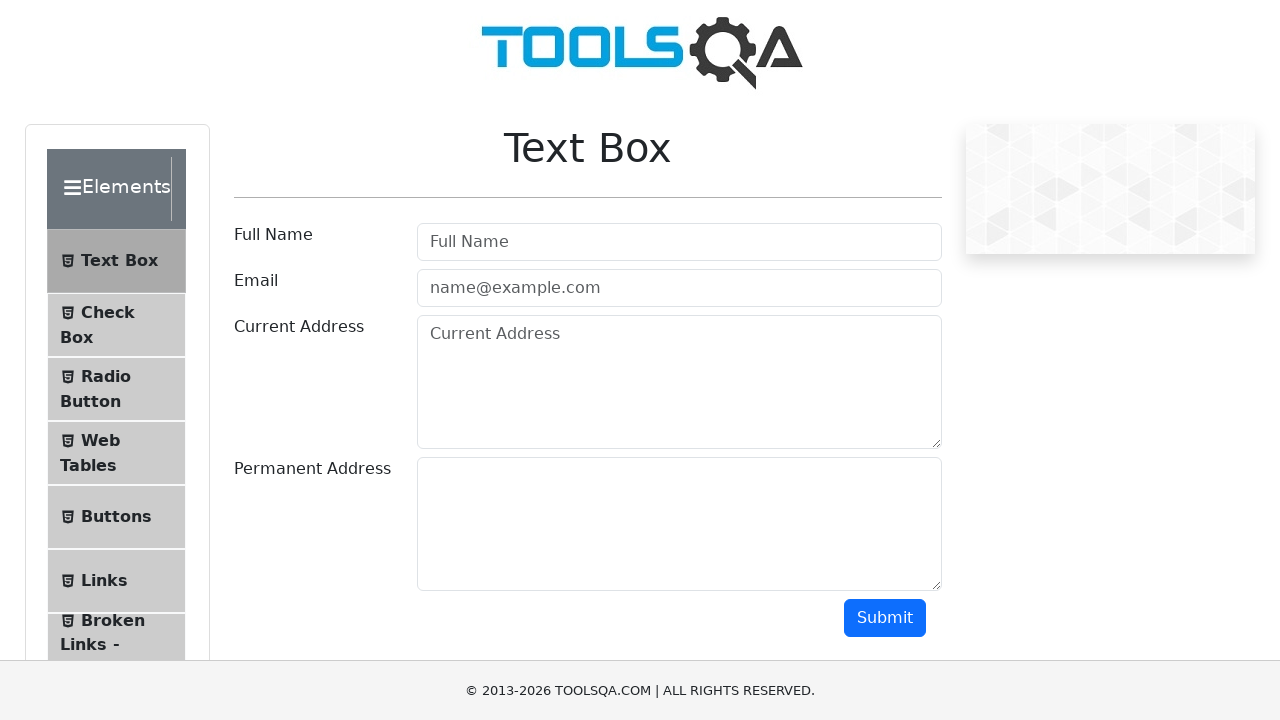

Filled username input field with 'Test123' on //input[@id='userName']
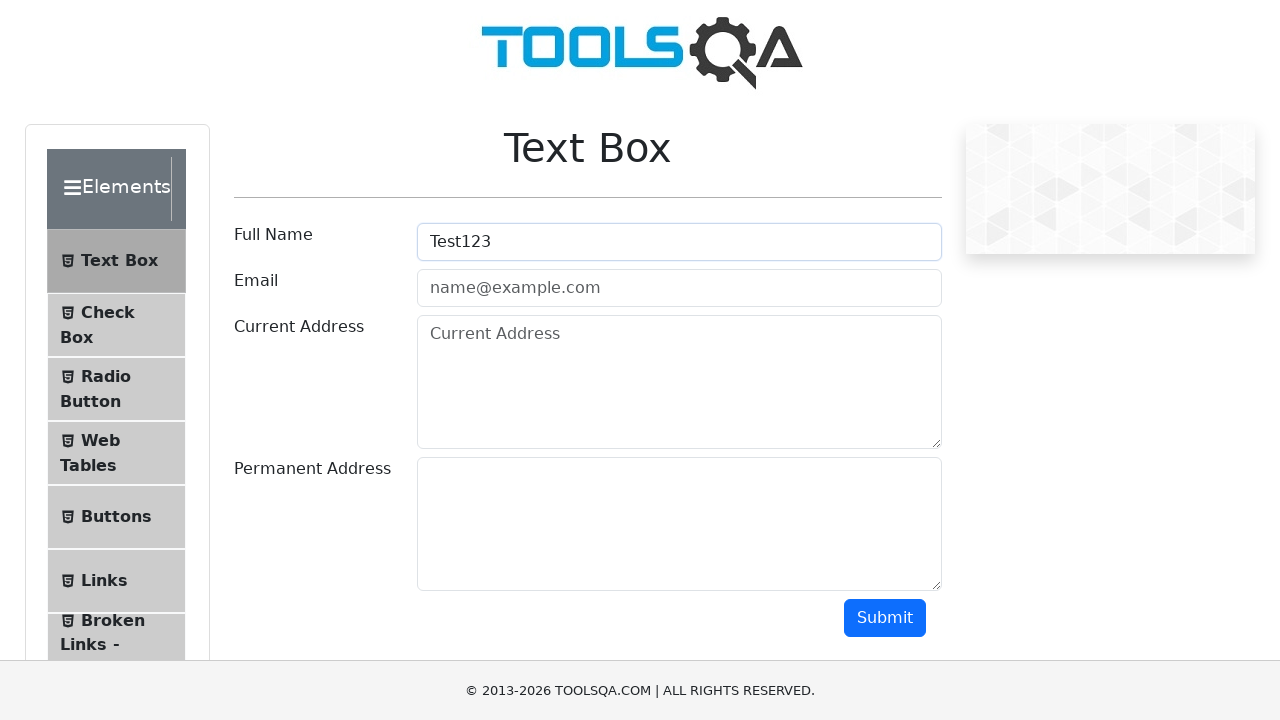

Located username input element
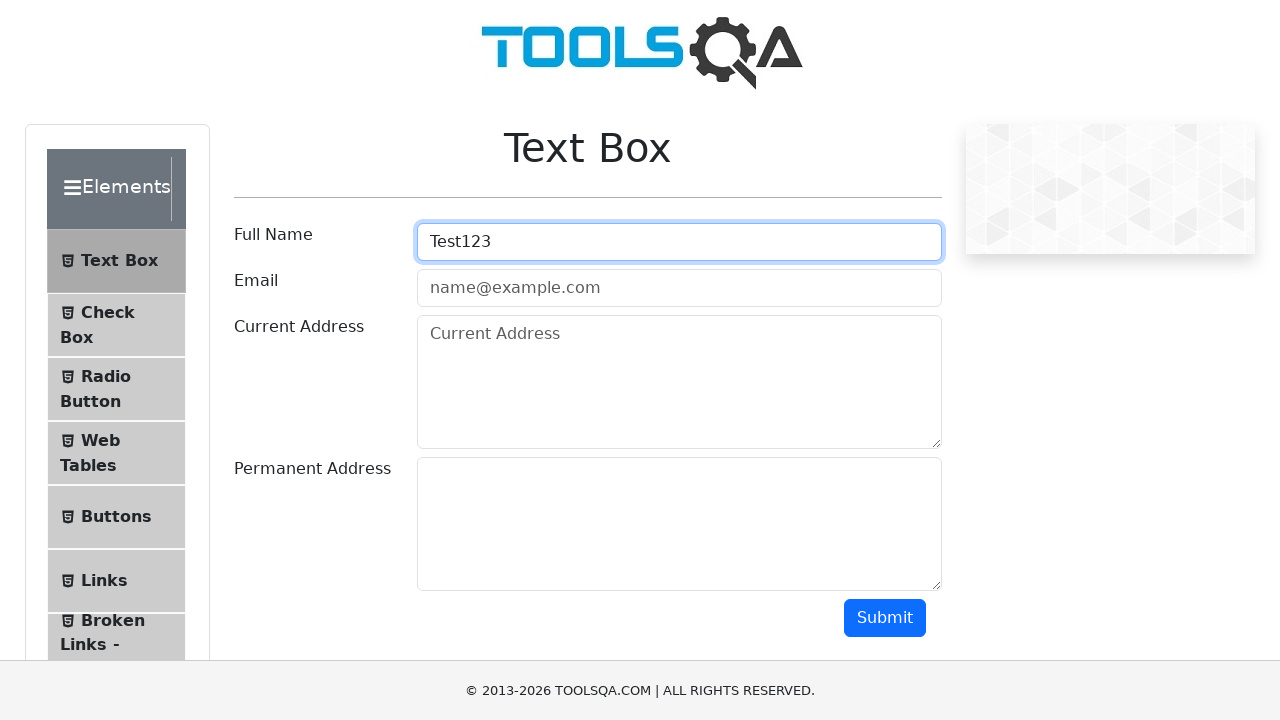

Verified username input value equals 'Test123'
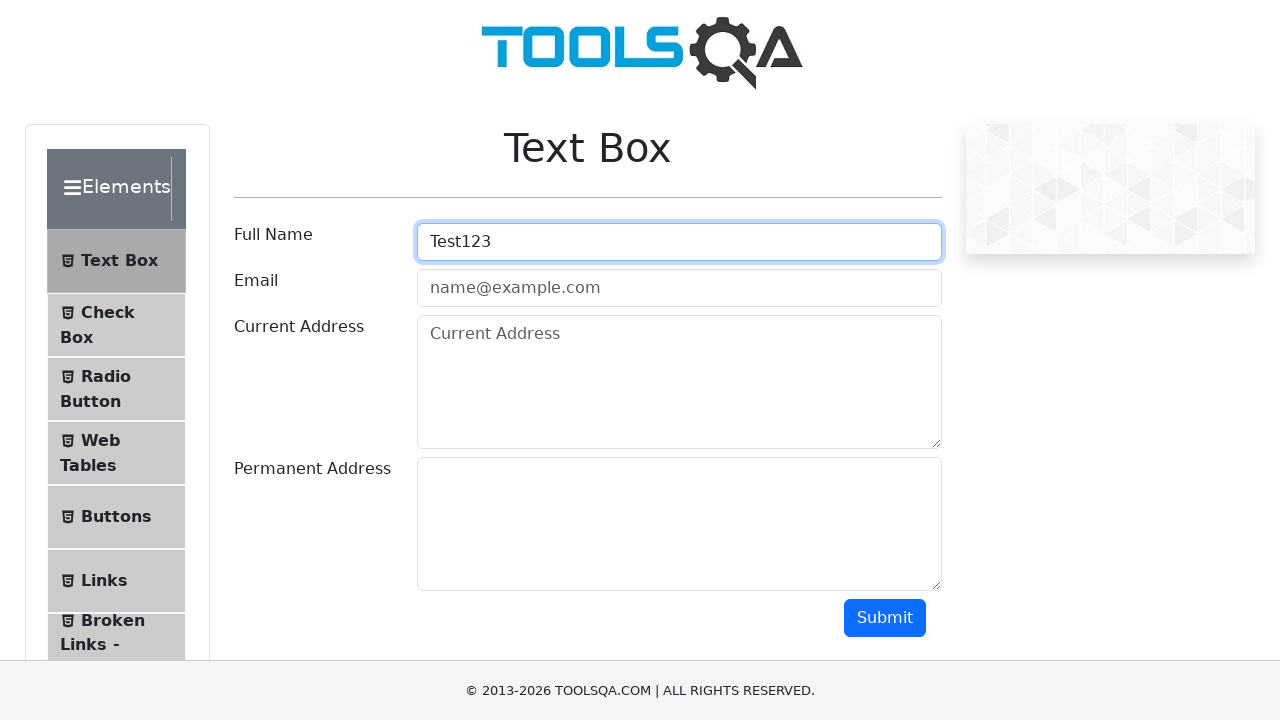

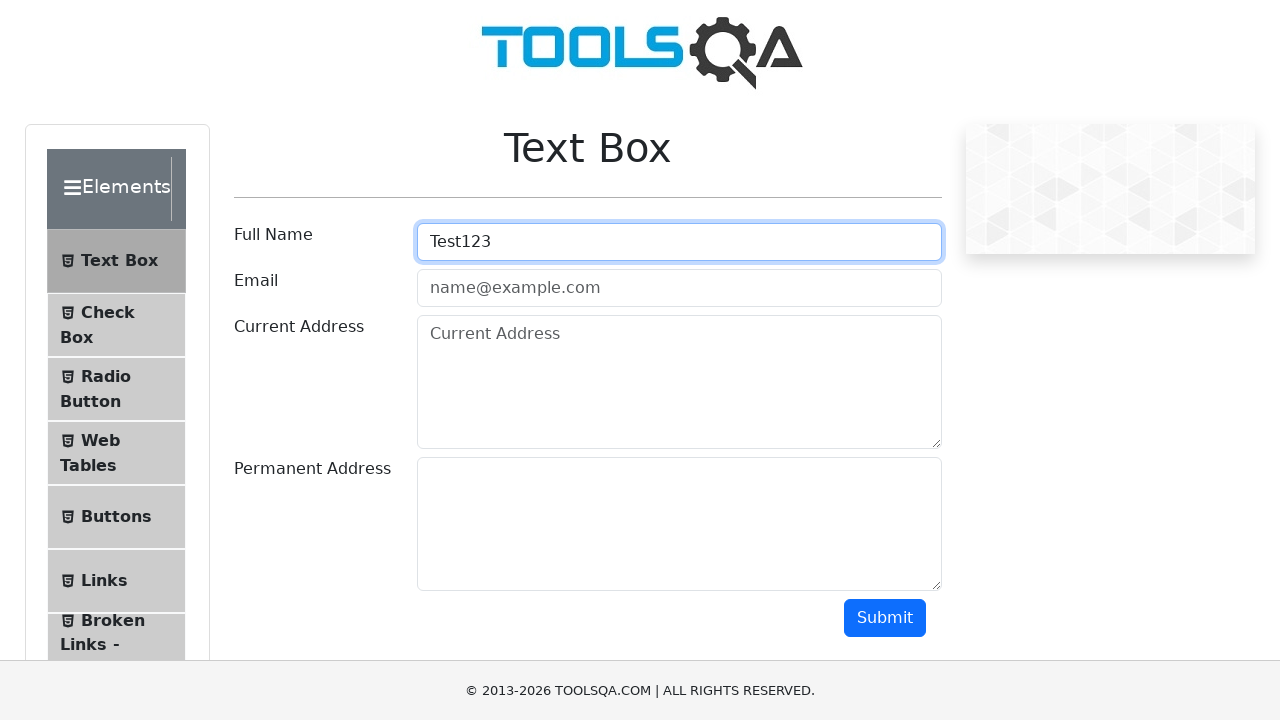